Tests drag and drop functionality on the jQuery UI droppable demo page by dragging an element and dropping it onto a target area within an iframe.

Starting URL: https://jqueryui.com/droppable/

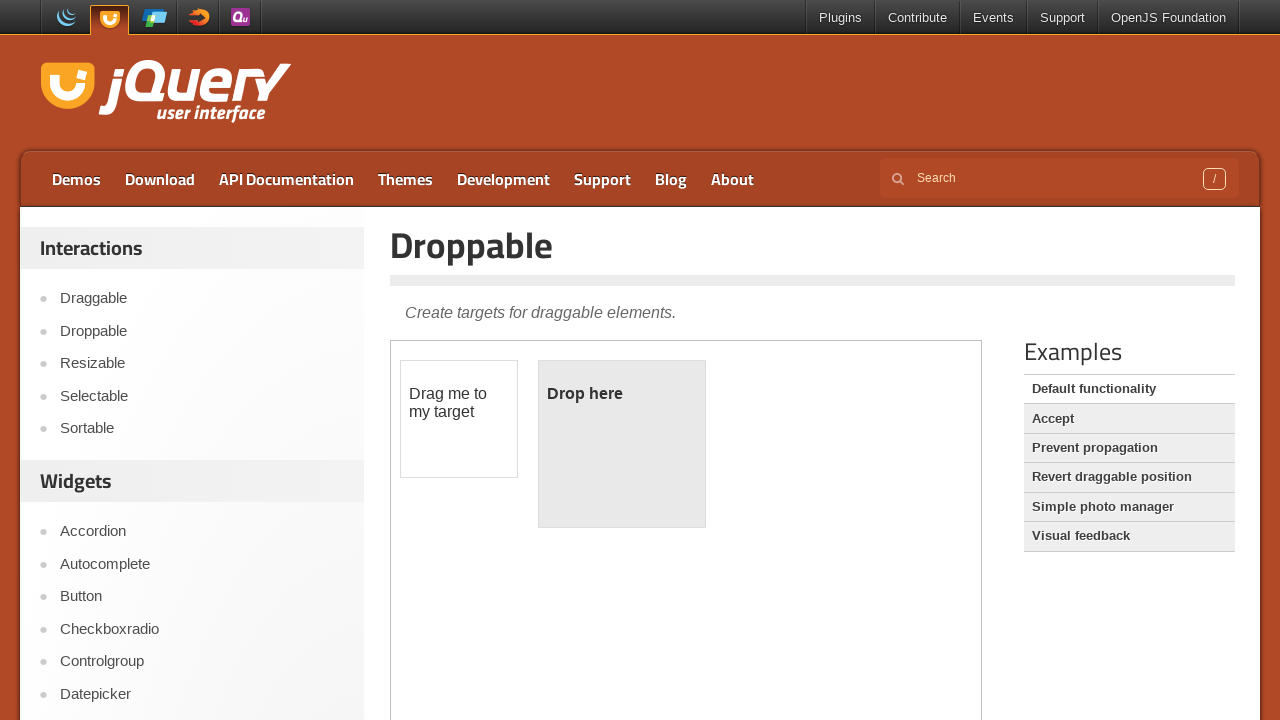

Set viewport size to 1920x1080
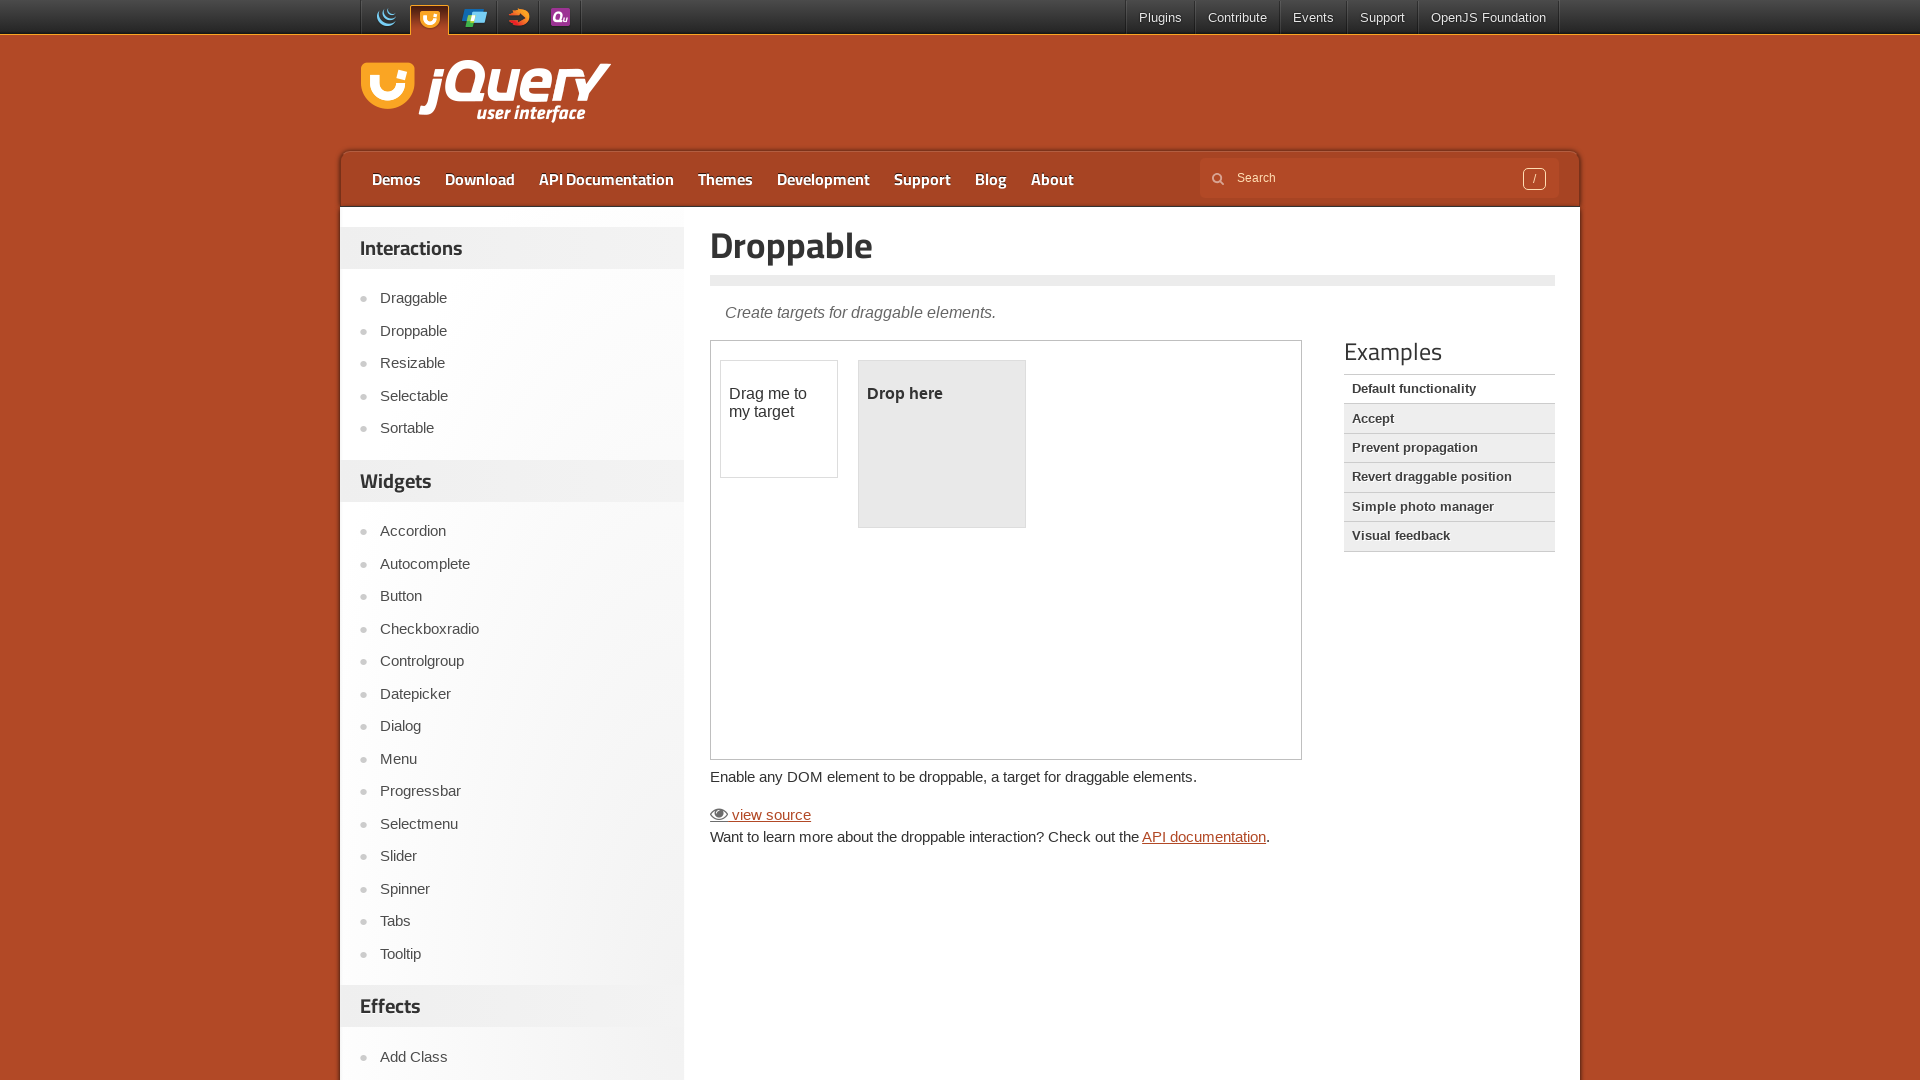

Located the demo iframe
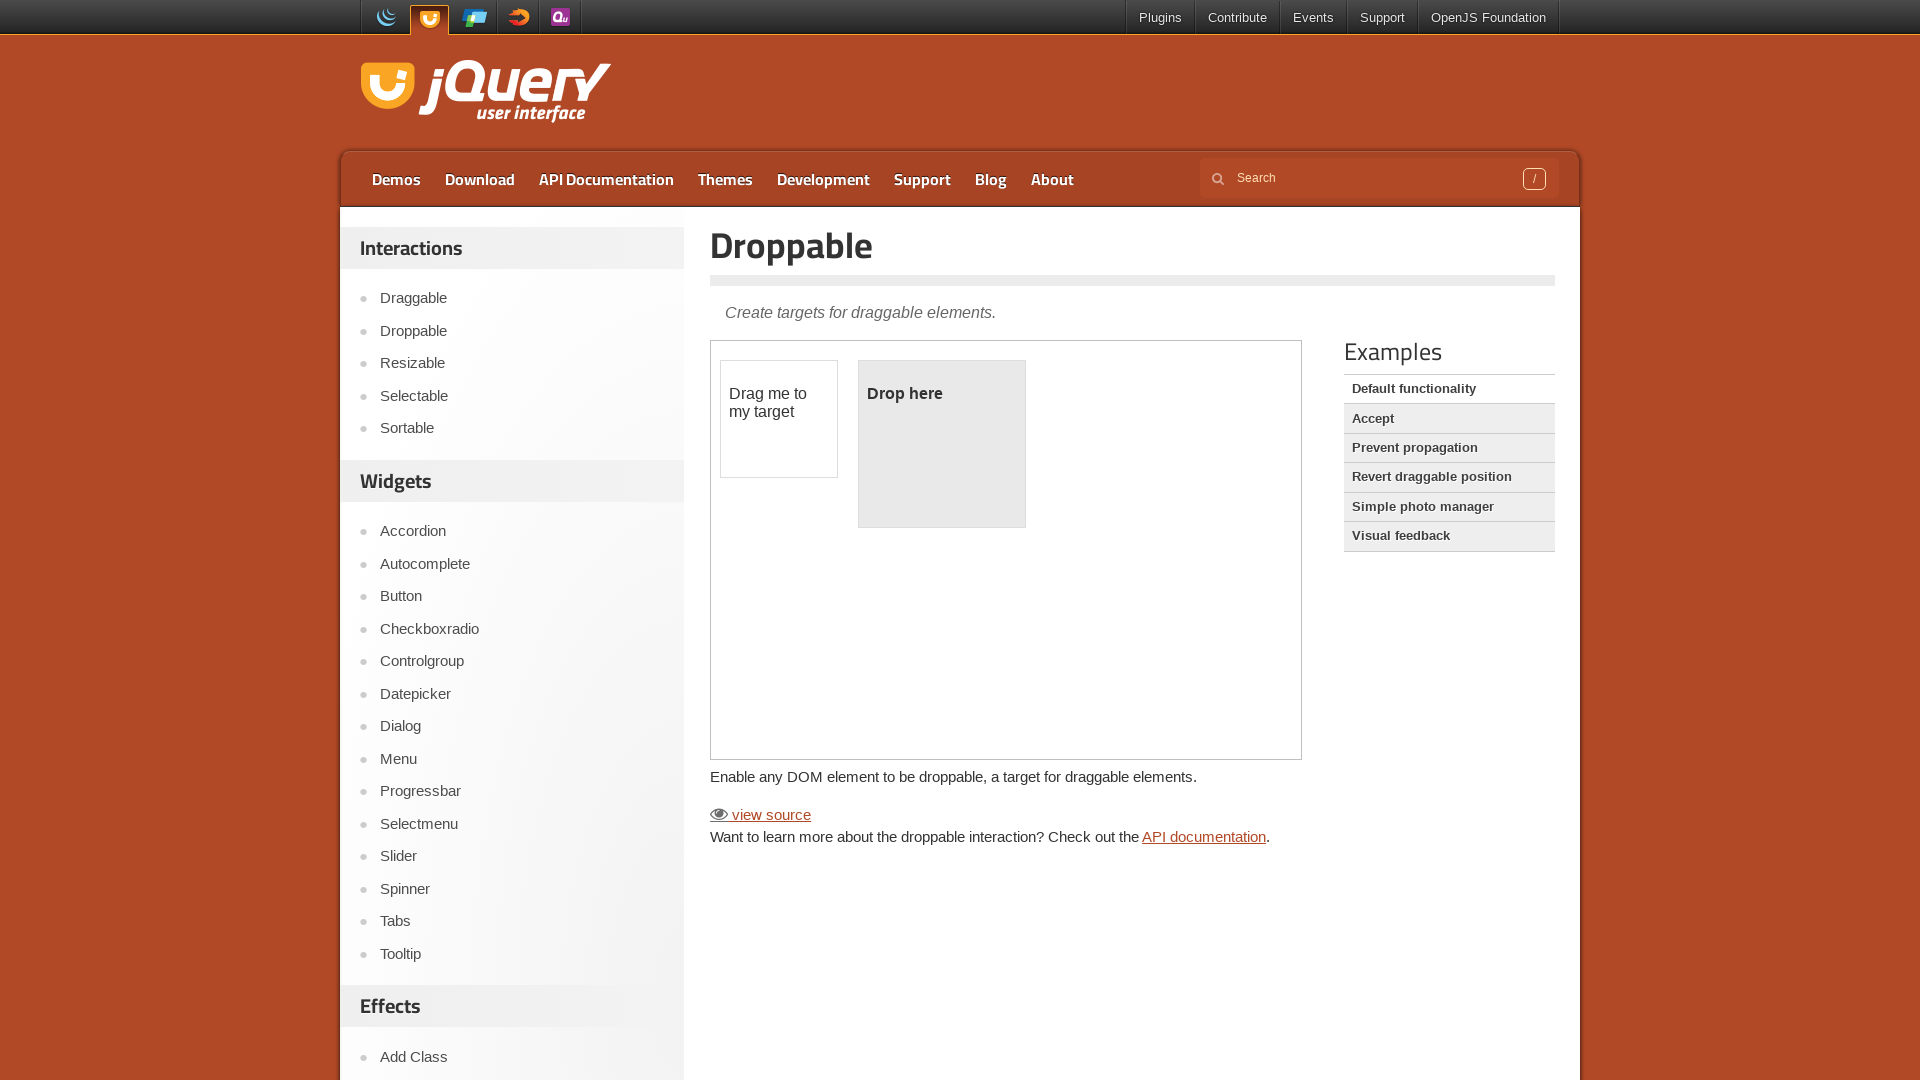

Located the draggable element
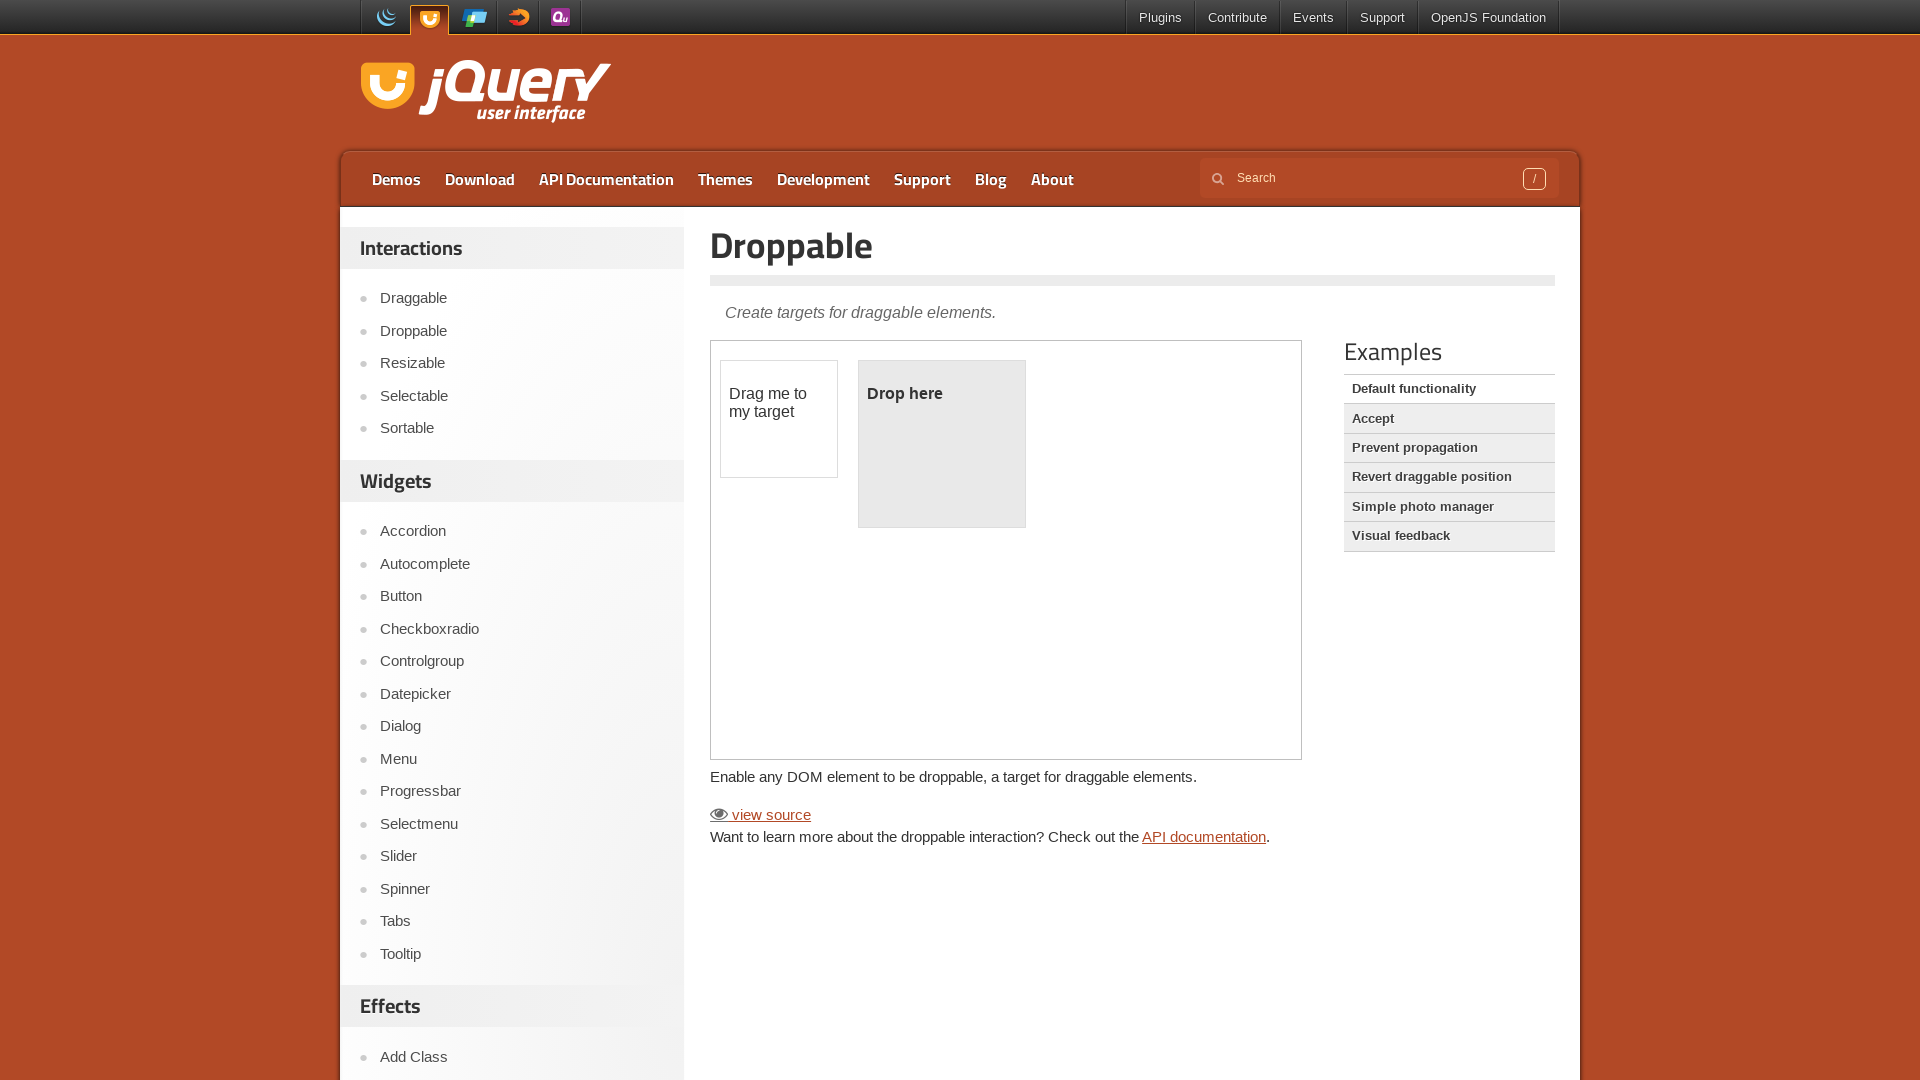

Located the droppable target element
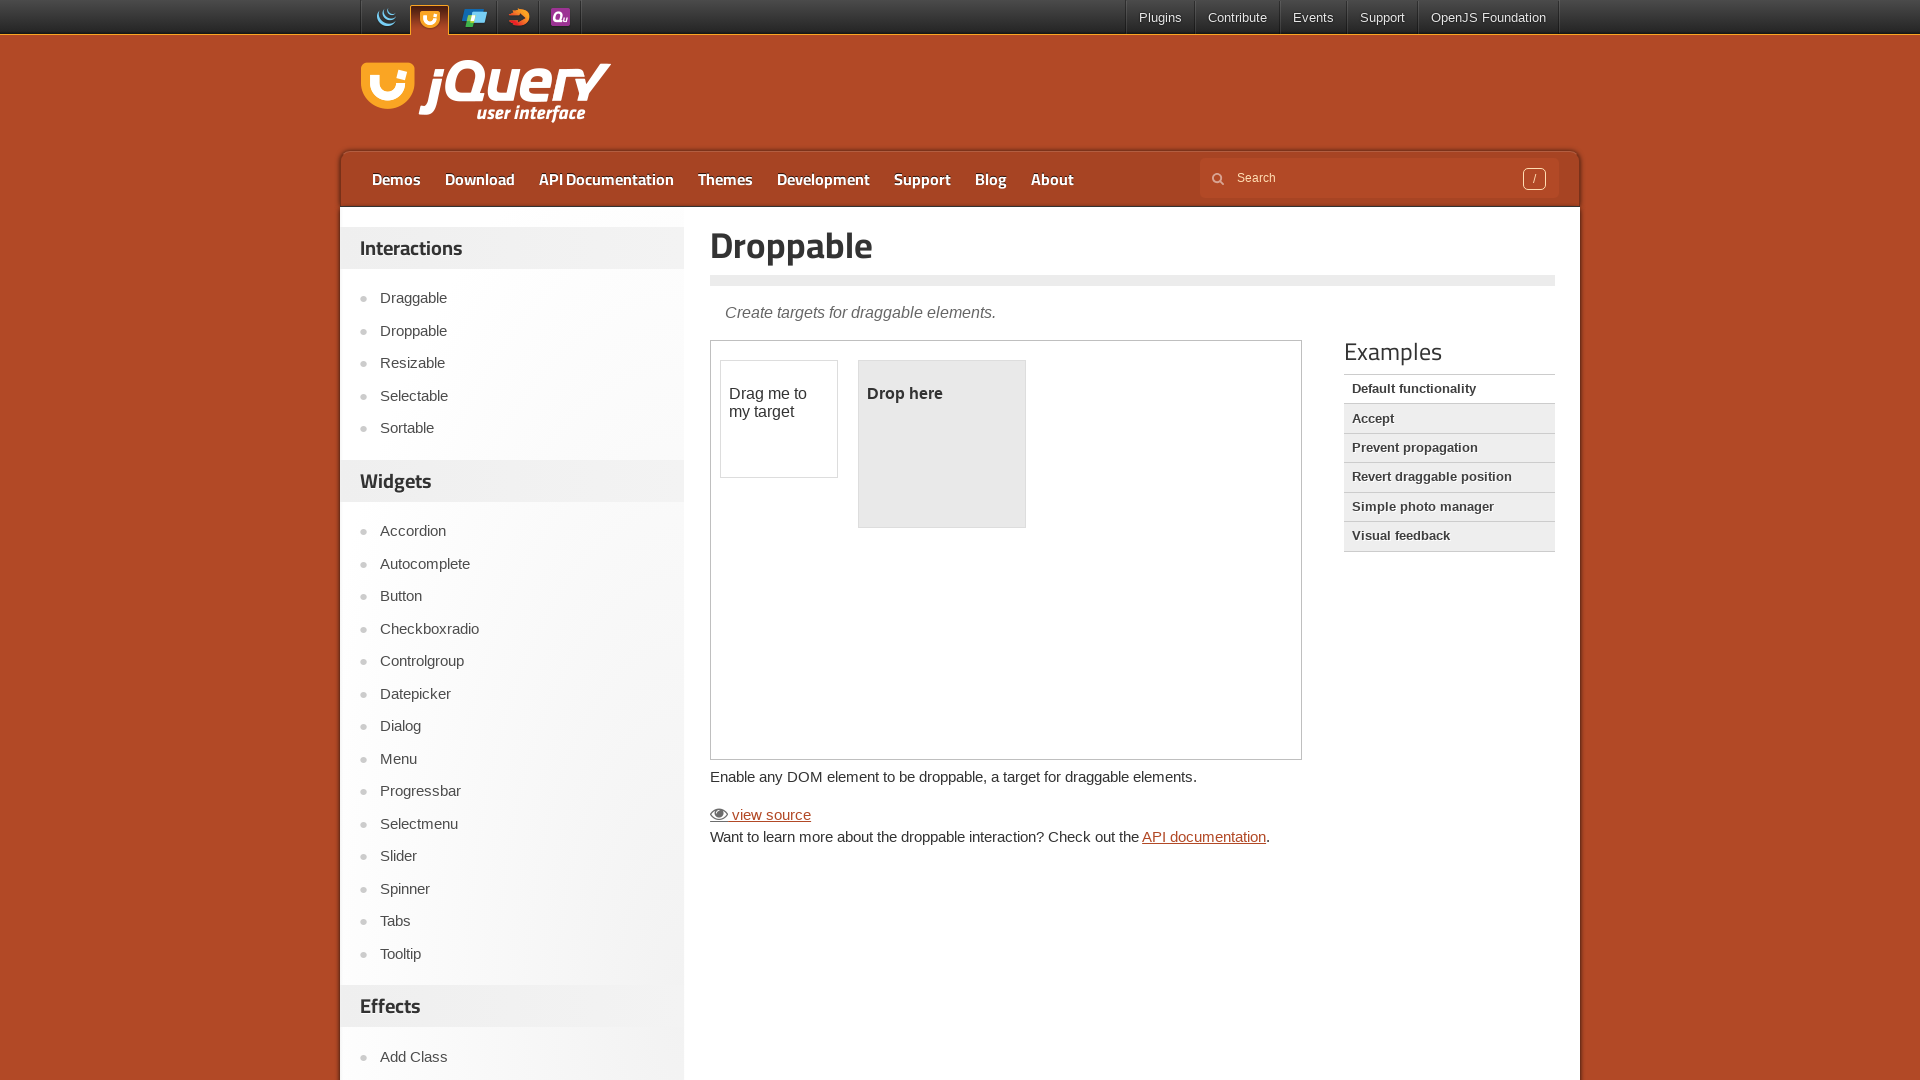

Dragged the element onto the drop target at (942, 444)
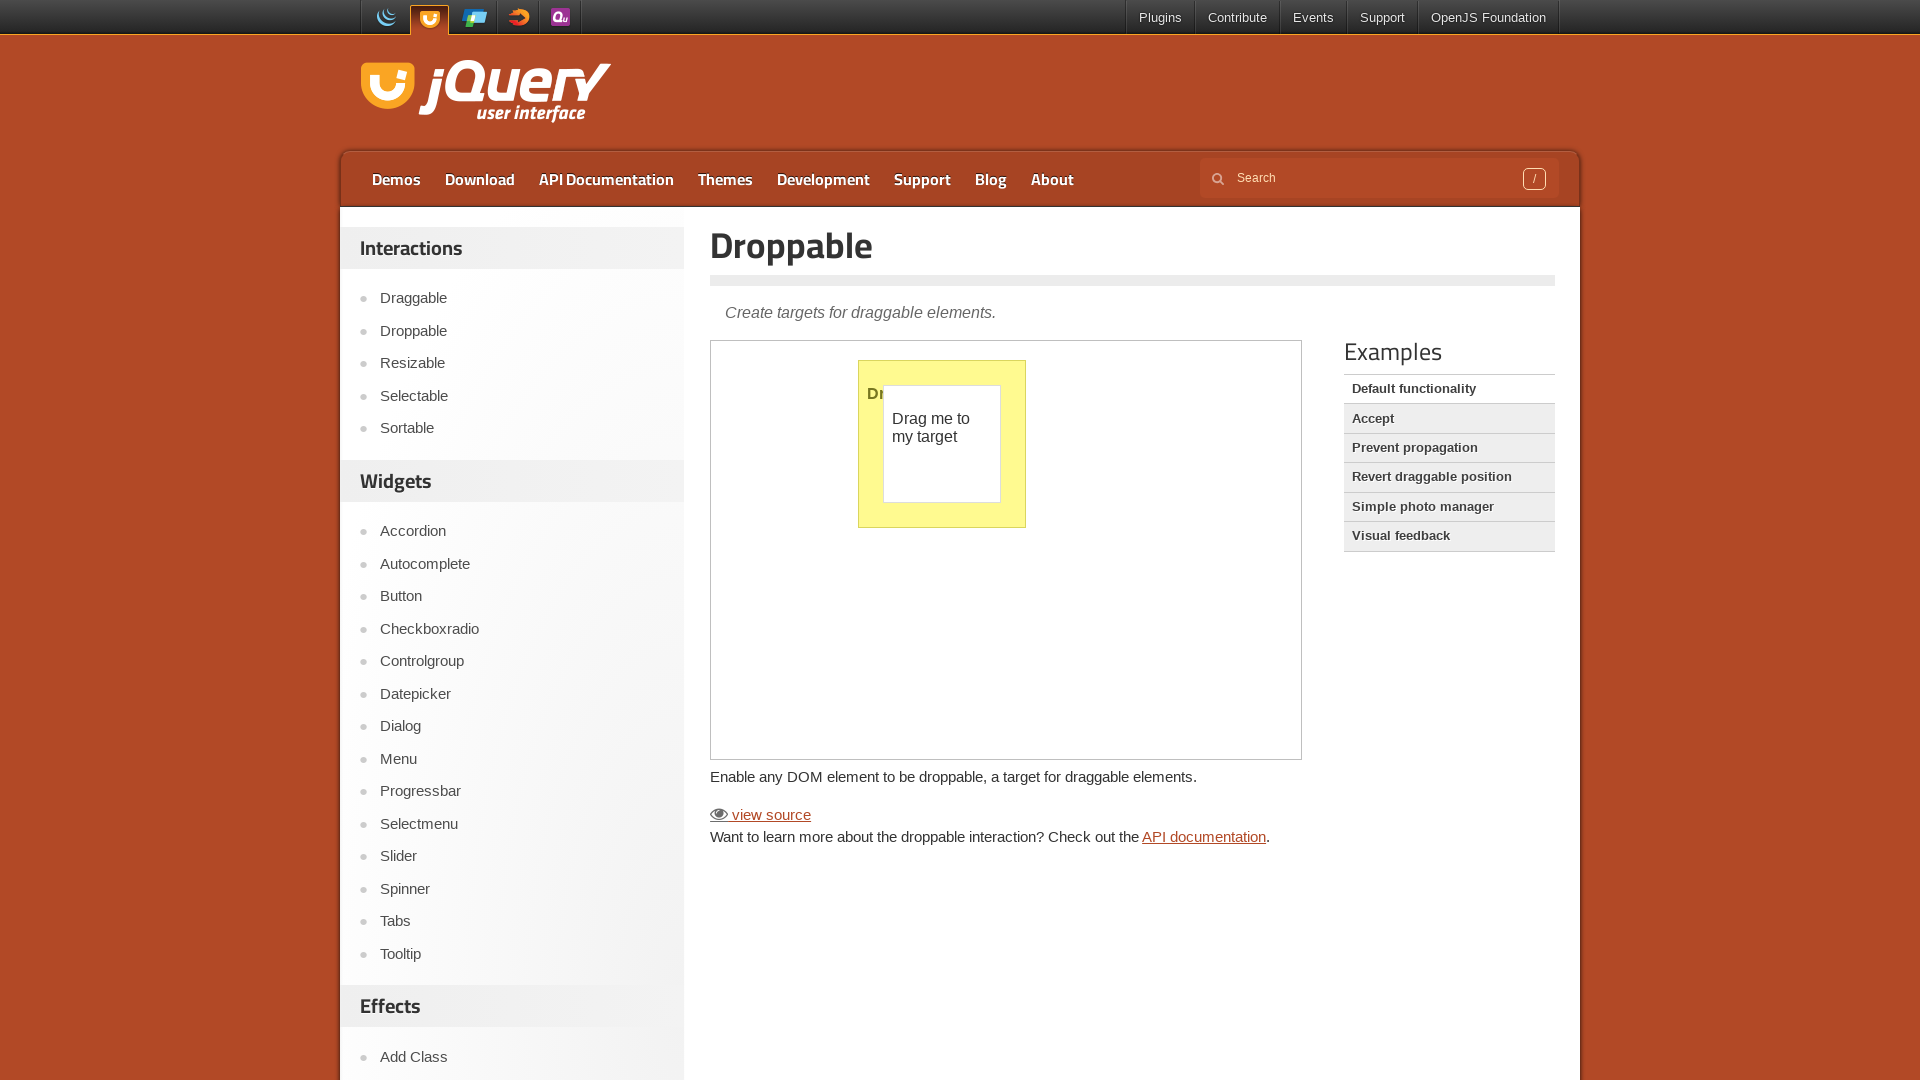

Verified droppable element is visible after drag and drop
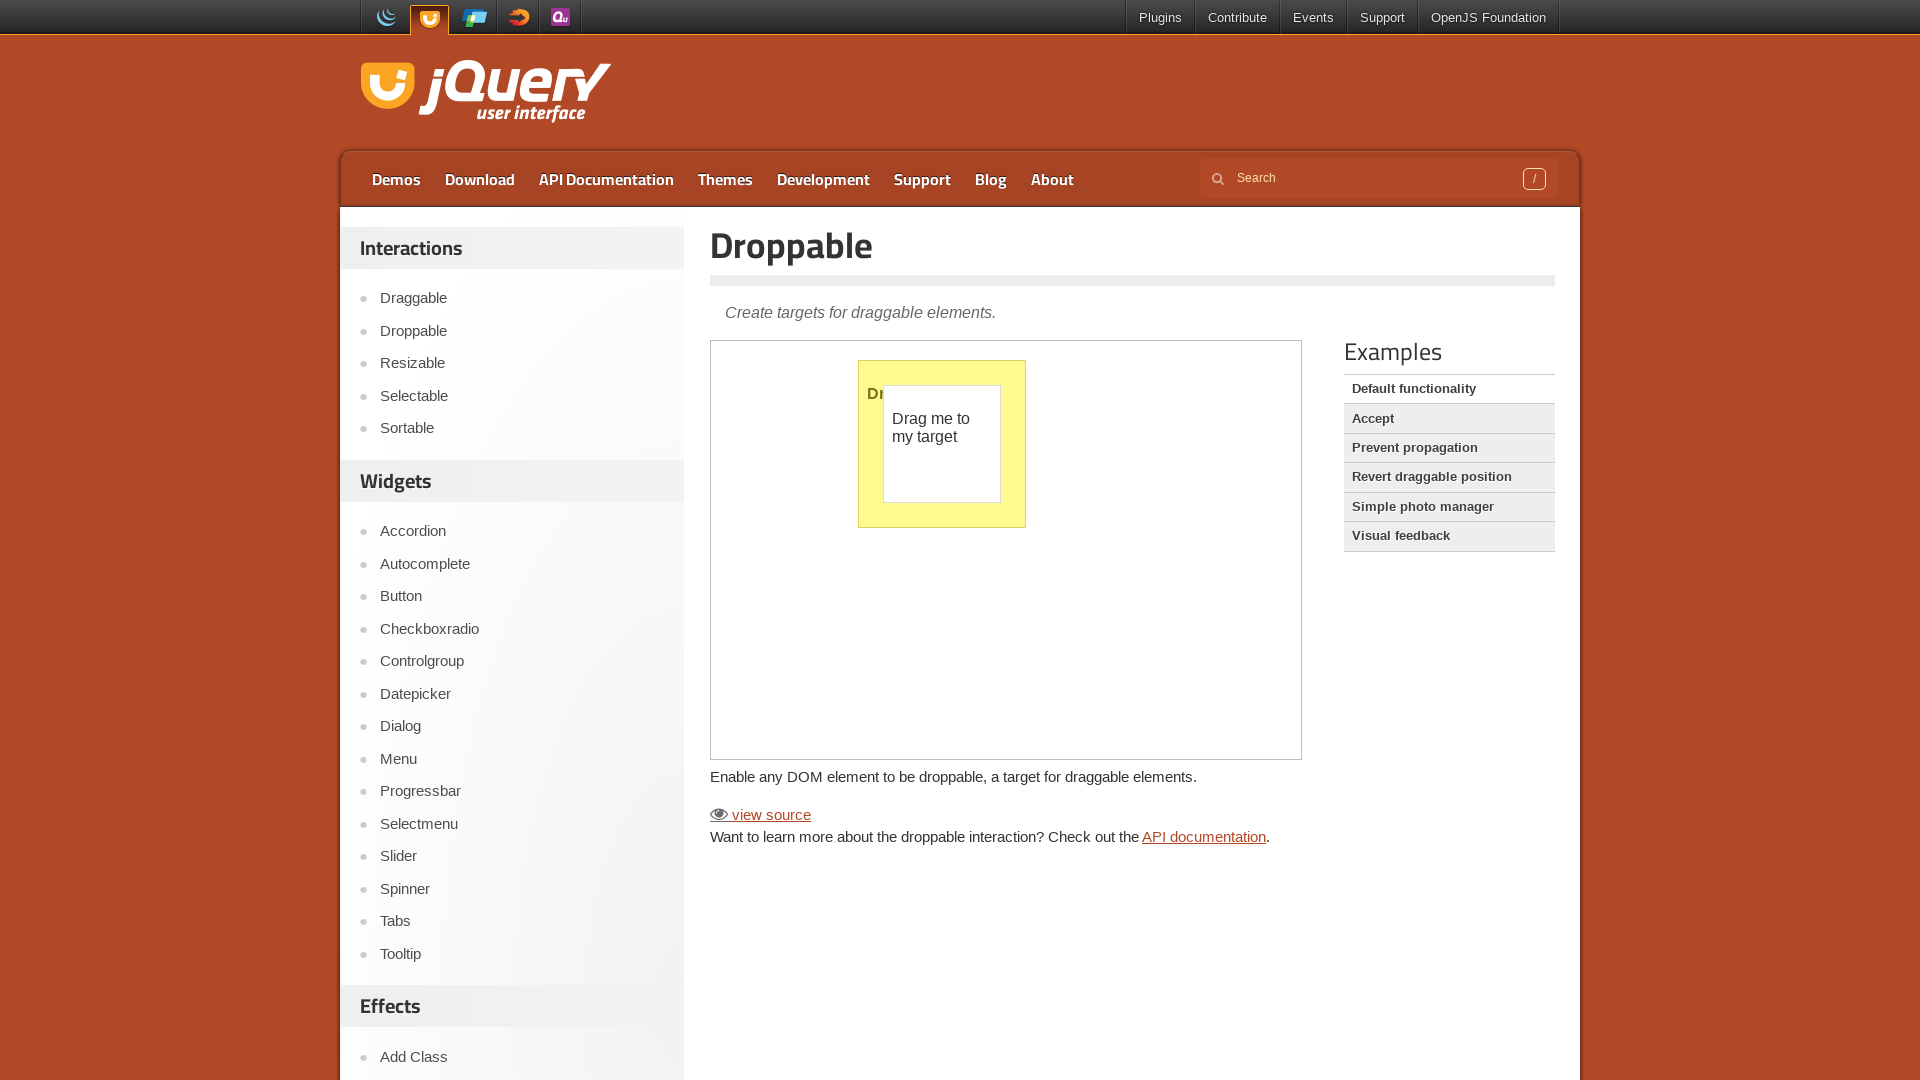

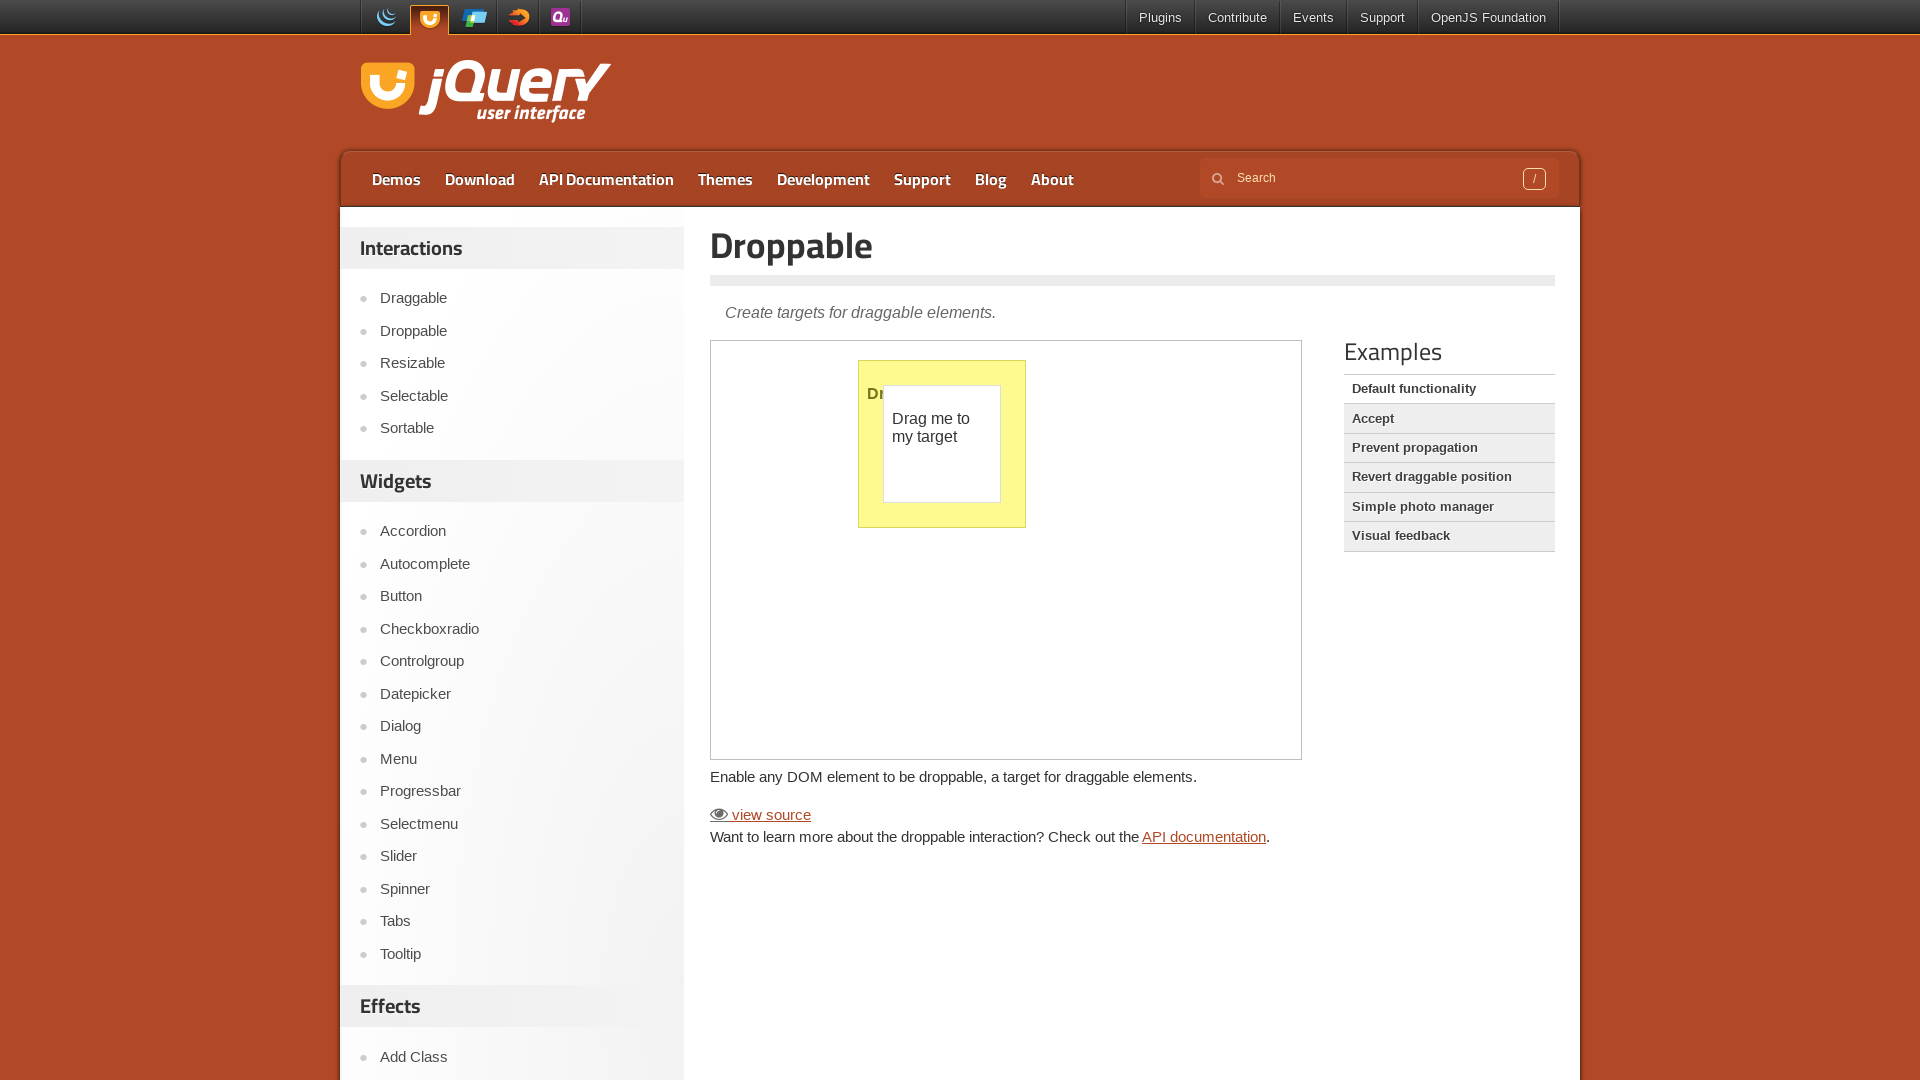